Tests alert dialogs with OK/Cancel buttons by accepting and dismissing alerts and verifying the resulting text

Starting URL: http://demo.automationtesting.in/Alerts.html

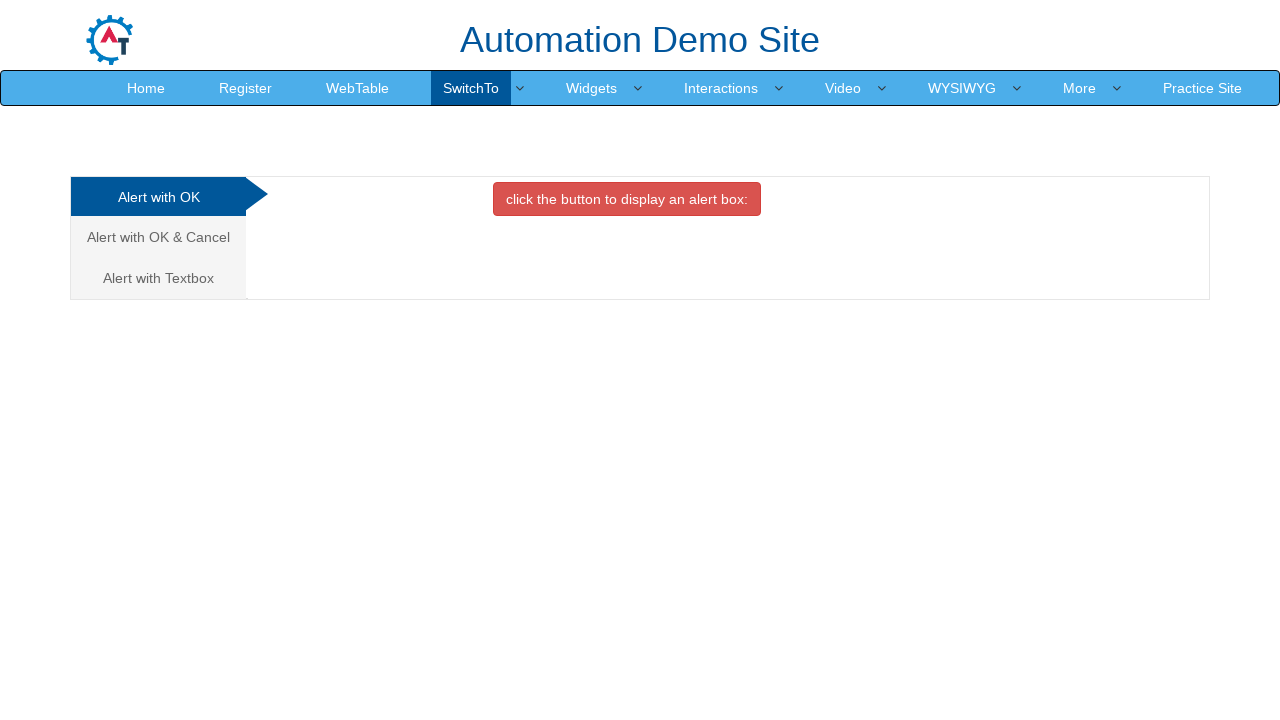

Clicked on 'Alert with OK & Cancel' tab at (158, 237) on xpath=//html/body/div[1]/div/div/div/div[1]/ul/li[2]/a
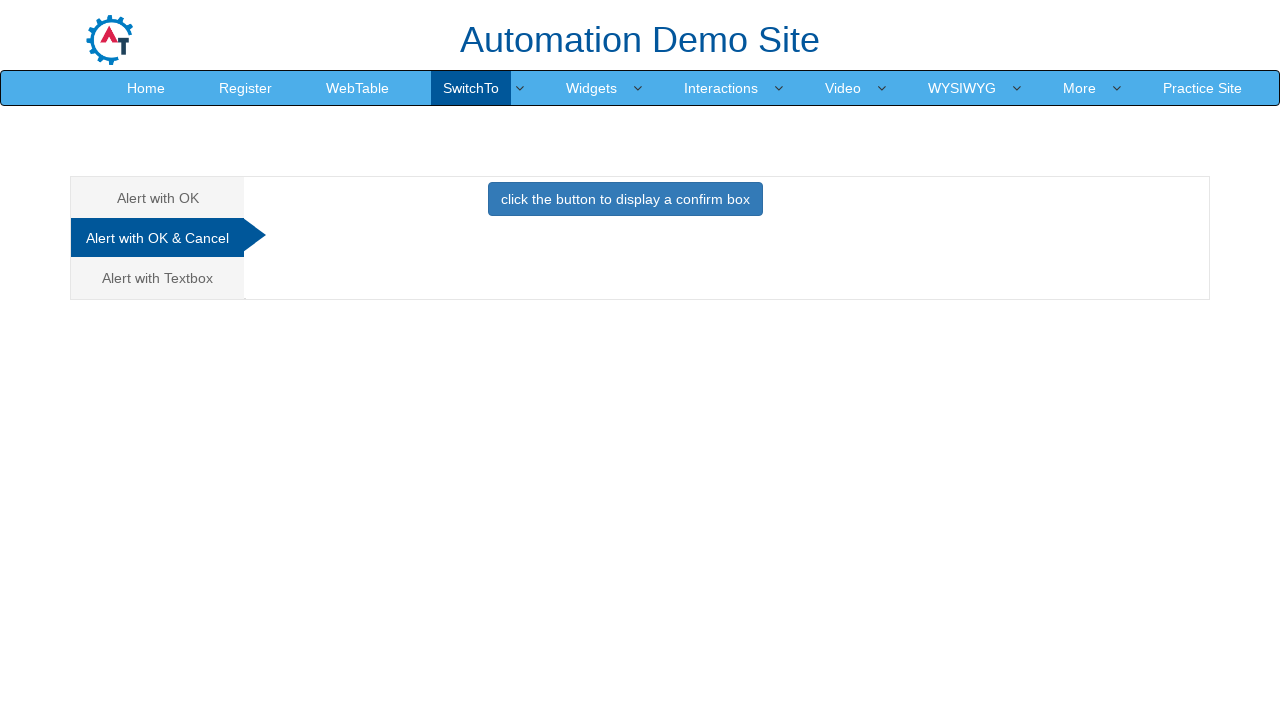

Clicked button to trigger alert with OK/Cancel at (625, 199) on xpath=//html/body/div[1]/div/div/div/div[2]/div[2]/button
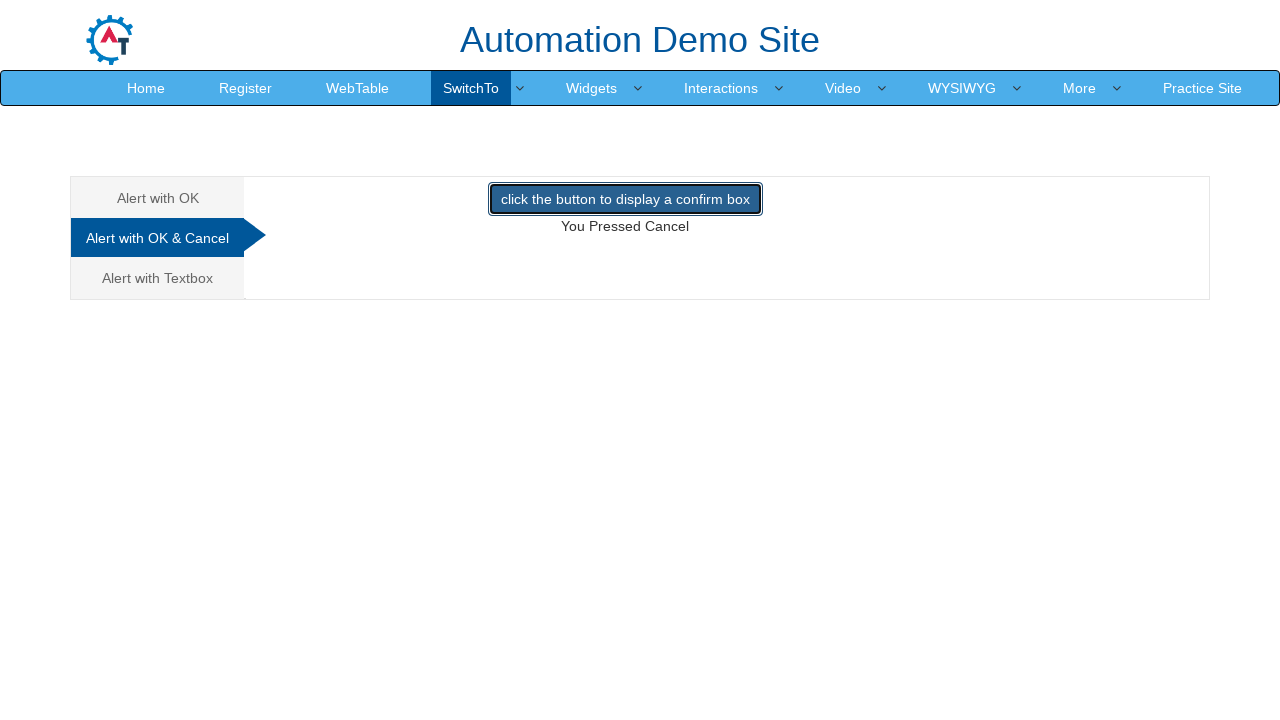

Set up dialog handler to accept alerts
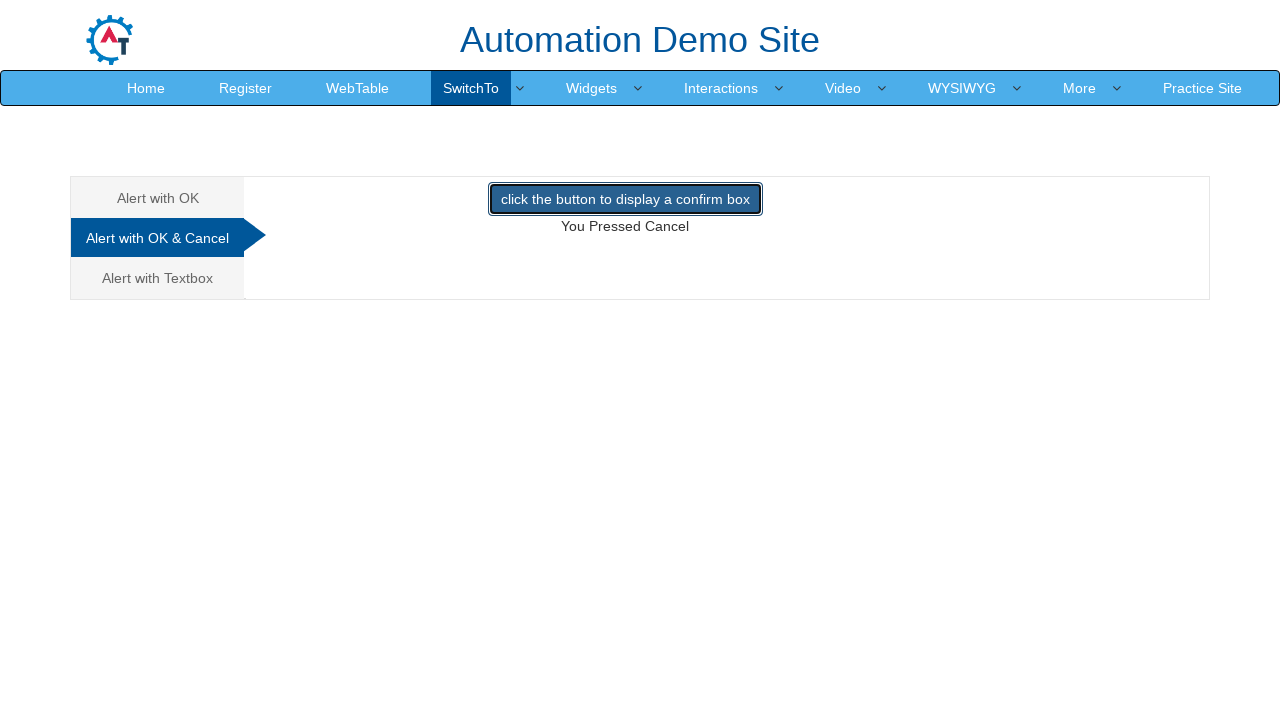

Clicked button to trigger alert and accepted it at (625, 199) on xpath=//html/body/div[1]/div/div/div/div[2]/div[2]/button
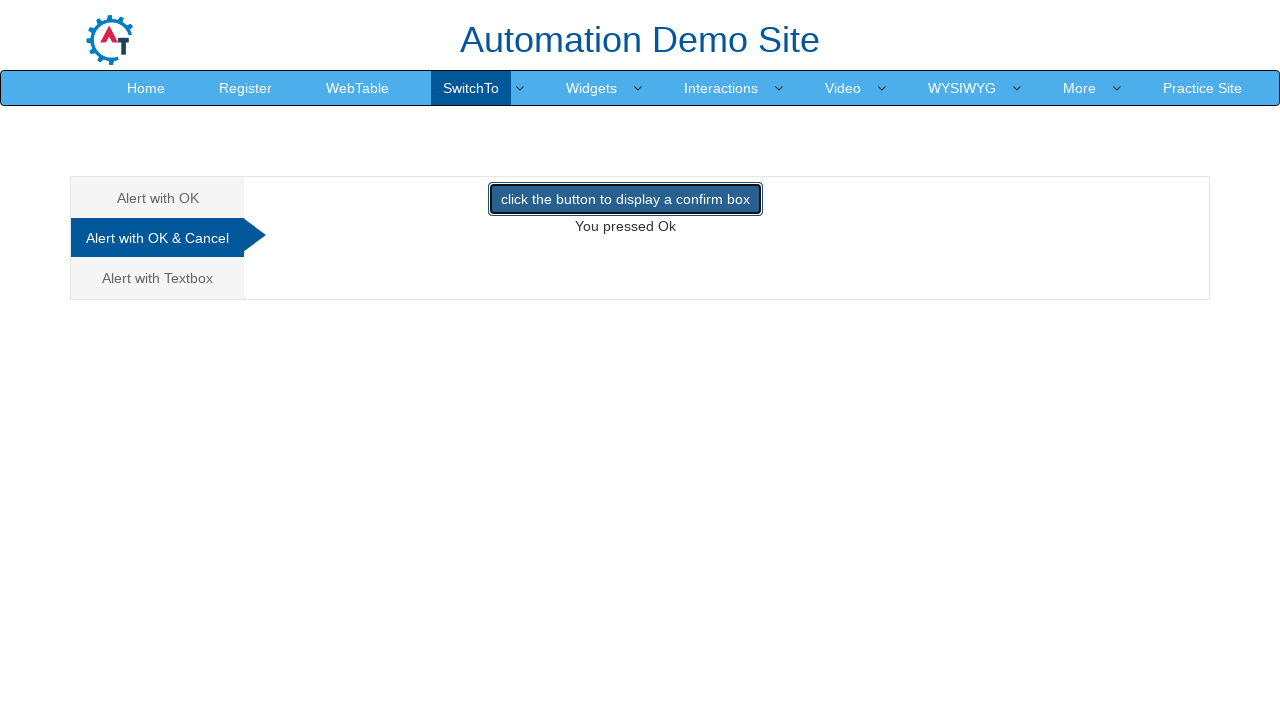

Waited for result text element to appear after accepting alert
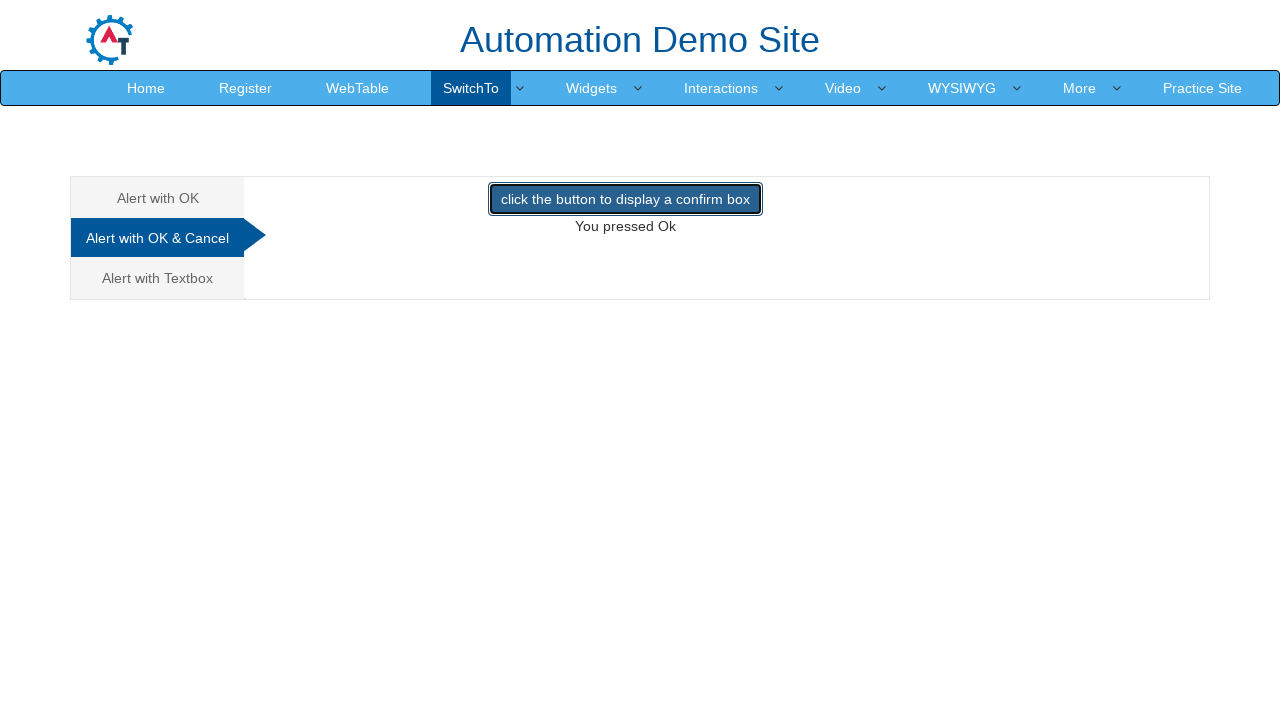

Retrieved result text after accepting alert: 'You pressed Ok'
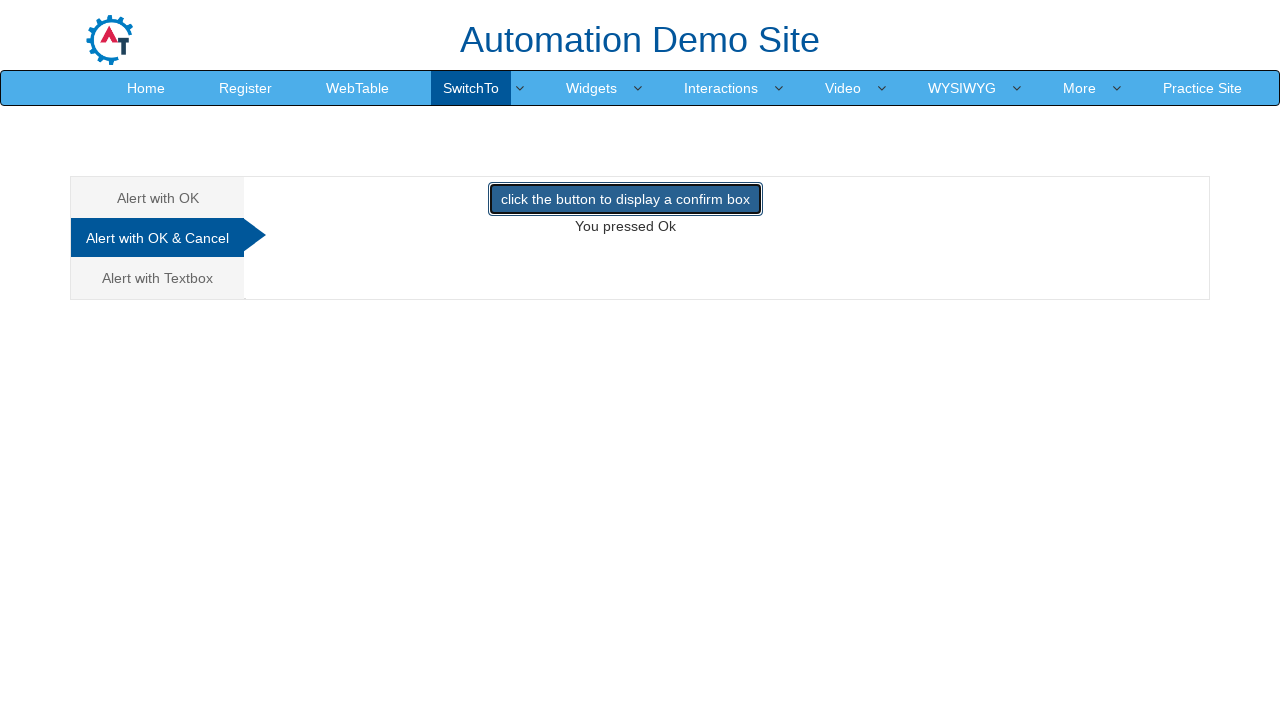

Clicked button to trigger alert again at (625, 199) on xpath=//html/body/div[1]/div/div/div/div[2]/div[2]/button
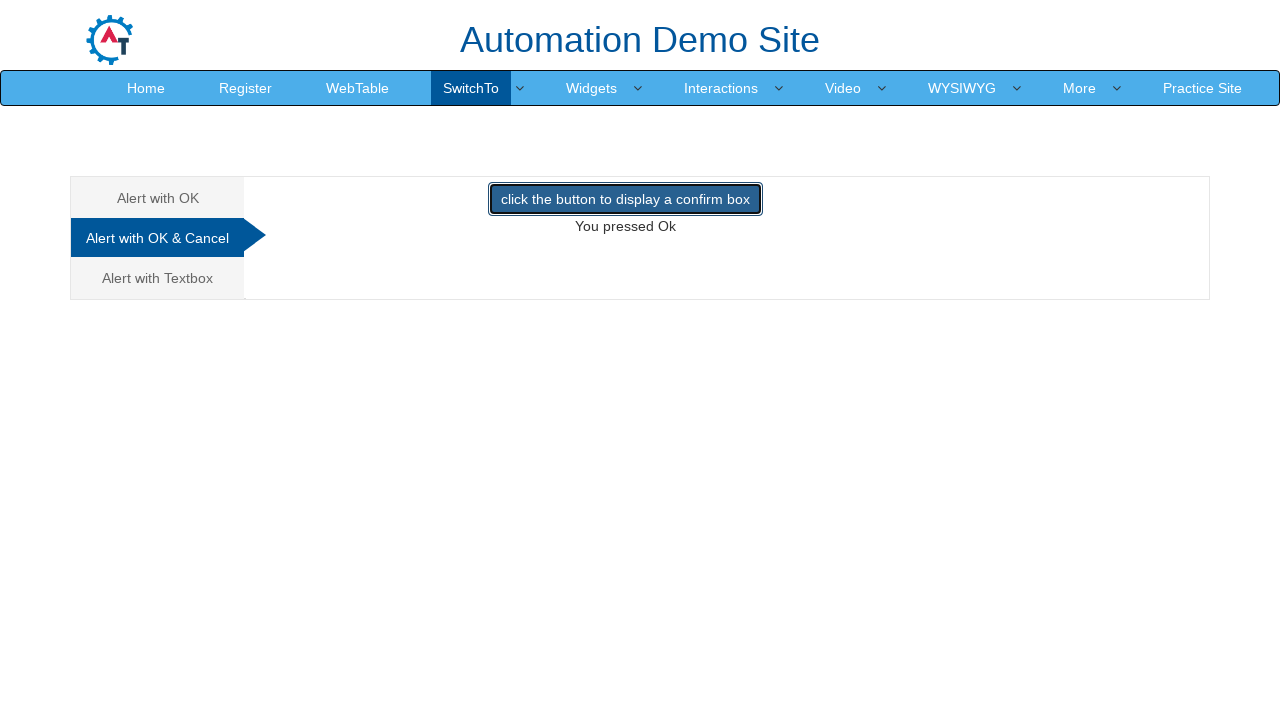

Set up dialog handler to dismiss alerts
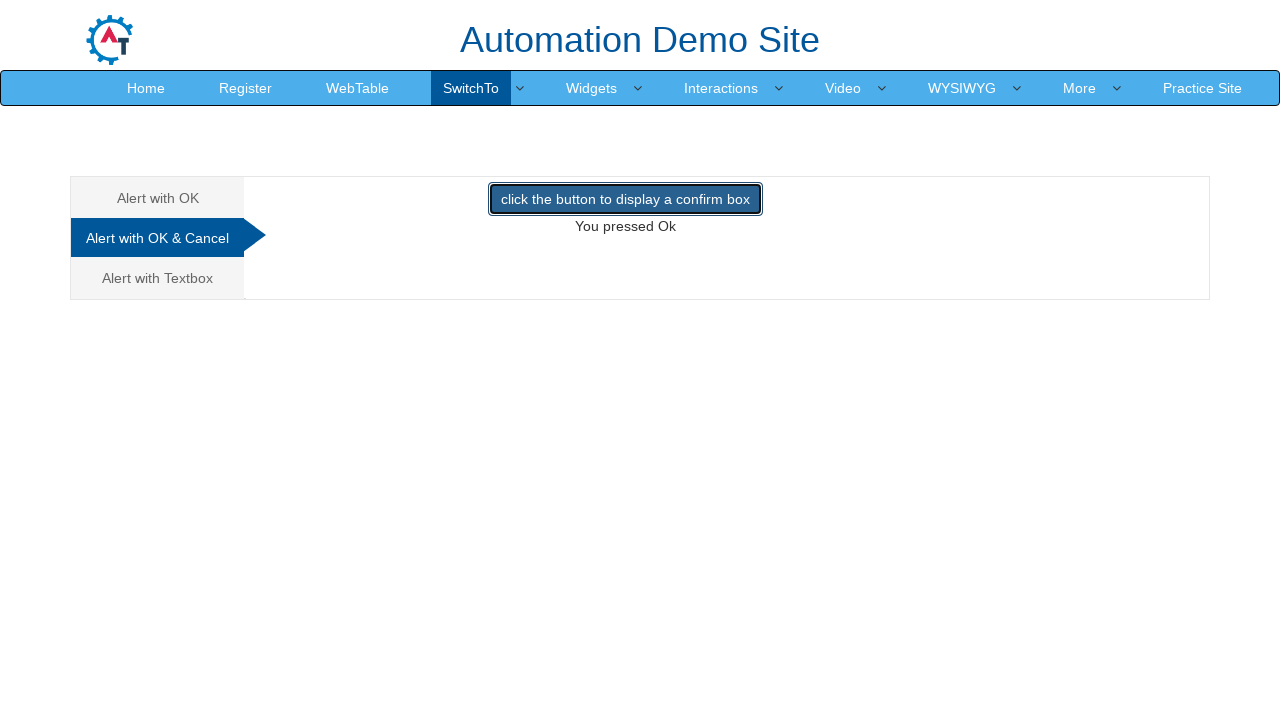

Clicked button to trigger alert and dismissed it at (625, 199) on xpath=//html/body/div[1]/div/div/div/div[2]/div[2]/button
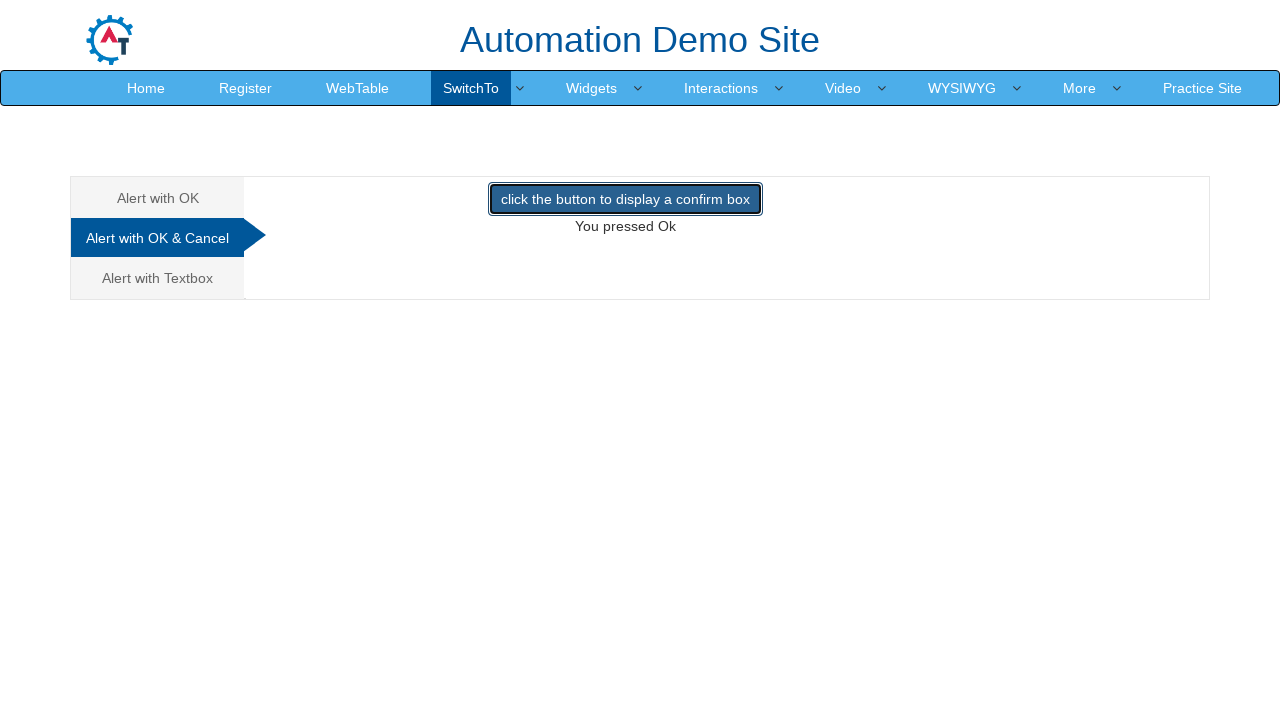

Waited for result text element to appear after dismissing alert
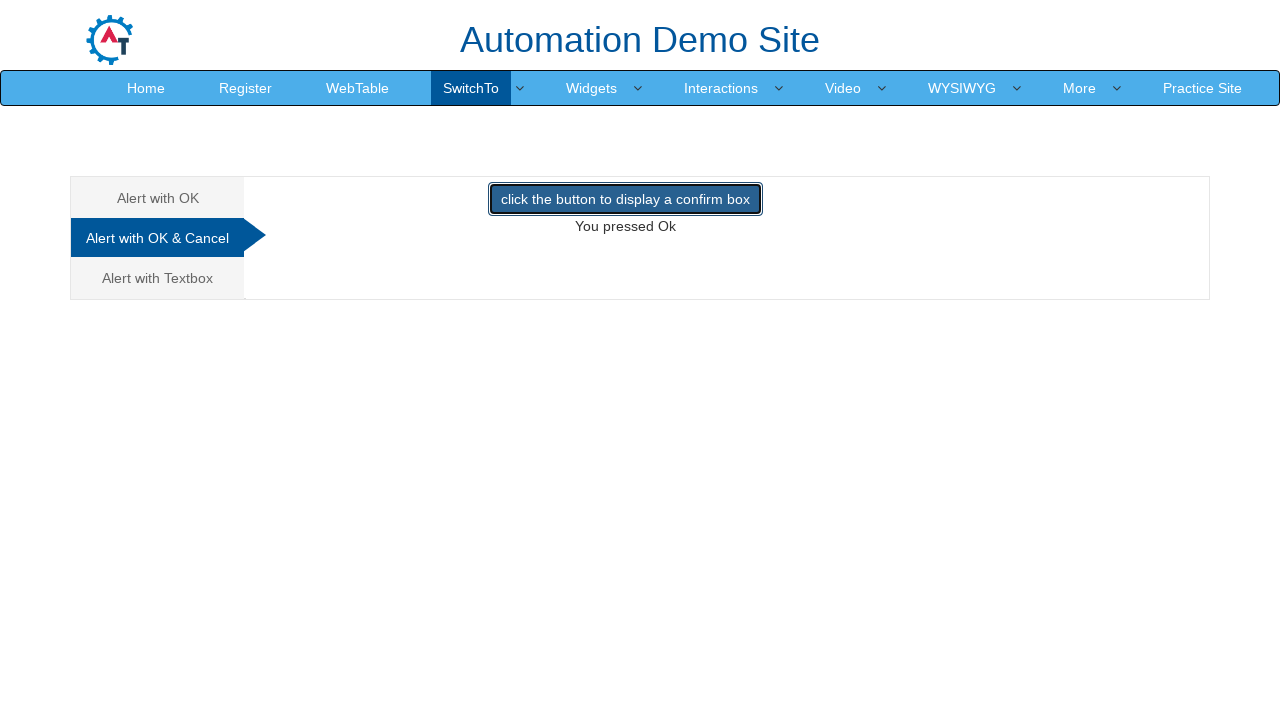

Retrieved result text after dismissing alert: 'You pressed Ok'
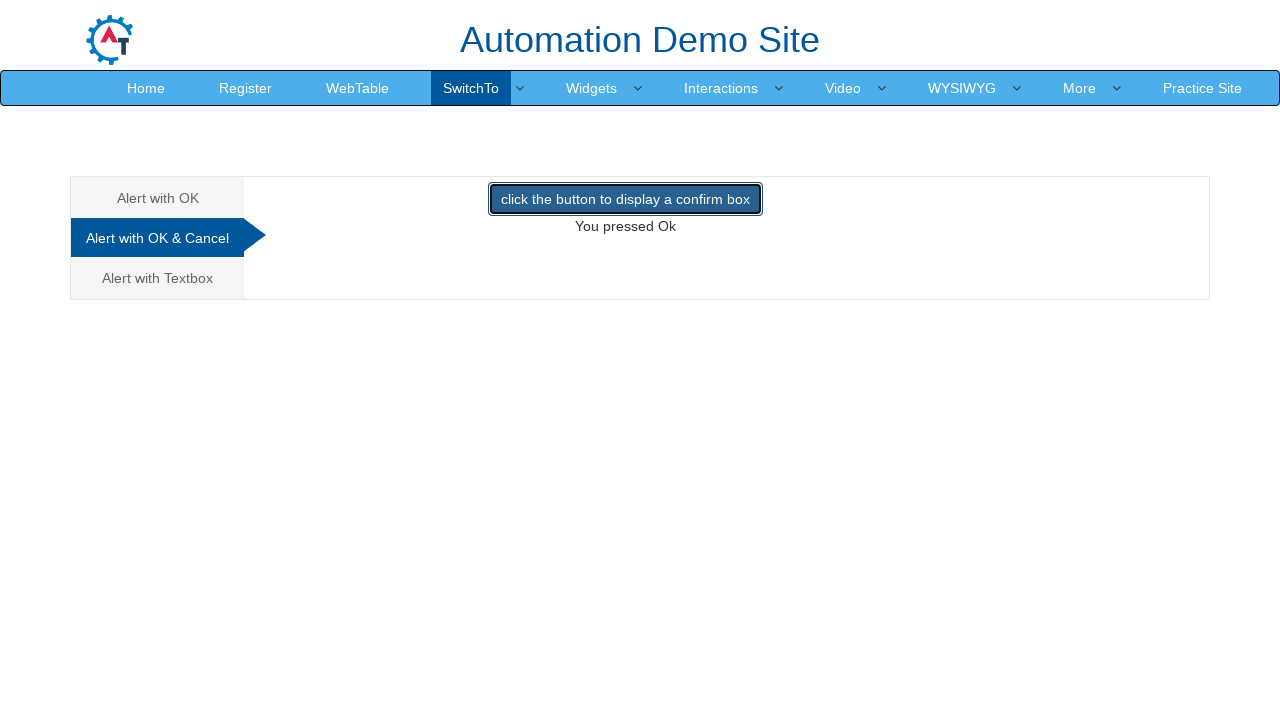

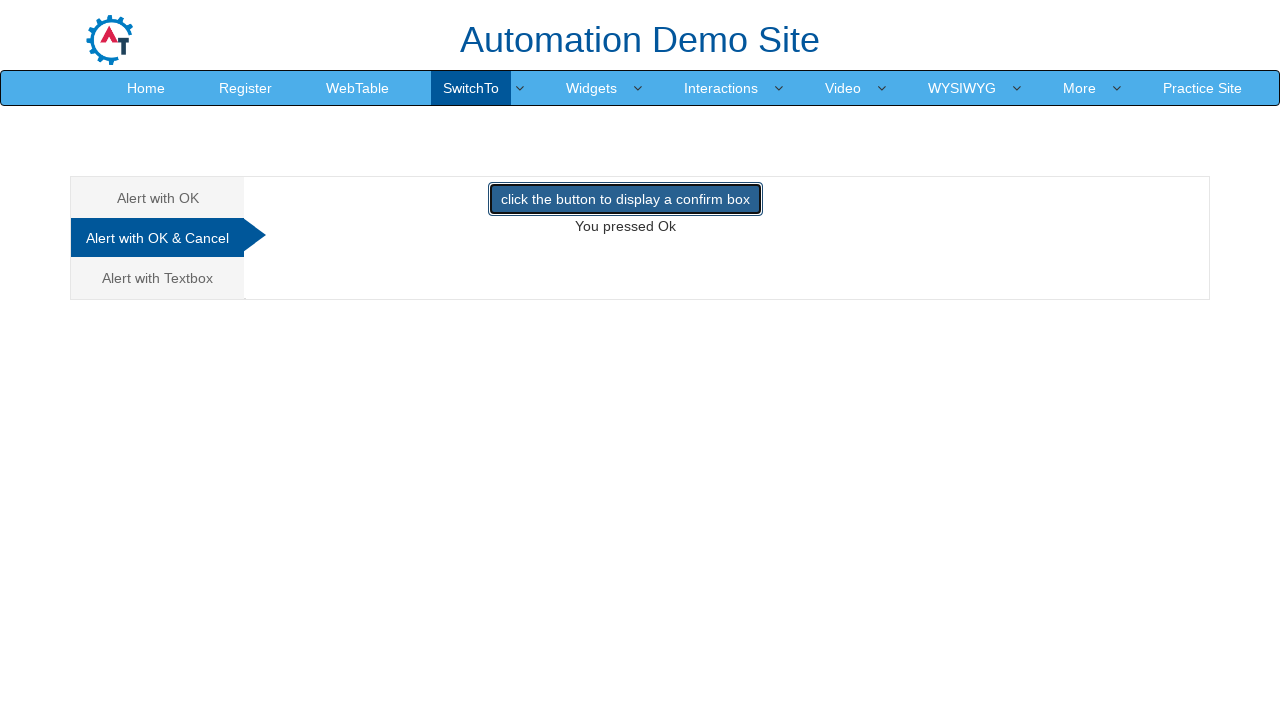